Tests dropdown selection functionality by selecting option 2 from the dropdown list

Starting URL: https://the-internet.herokuapp.com/dropdown

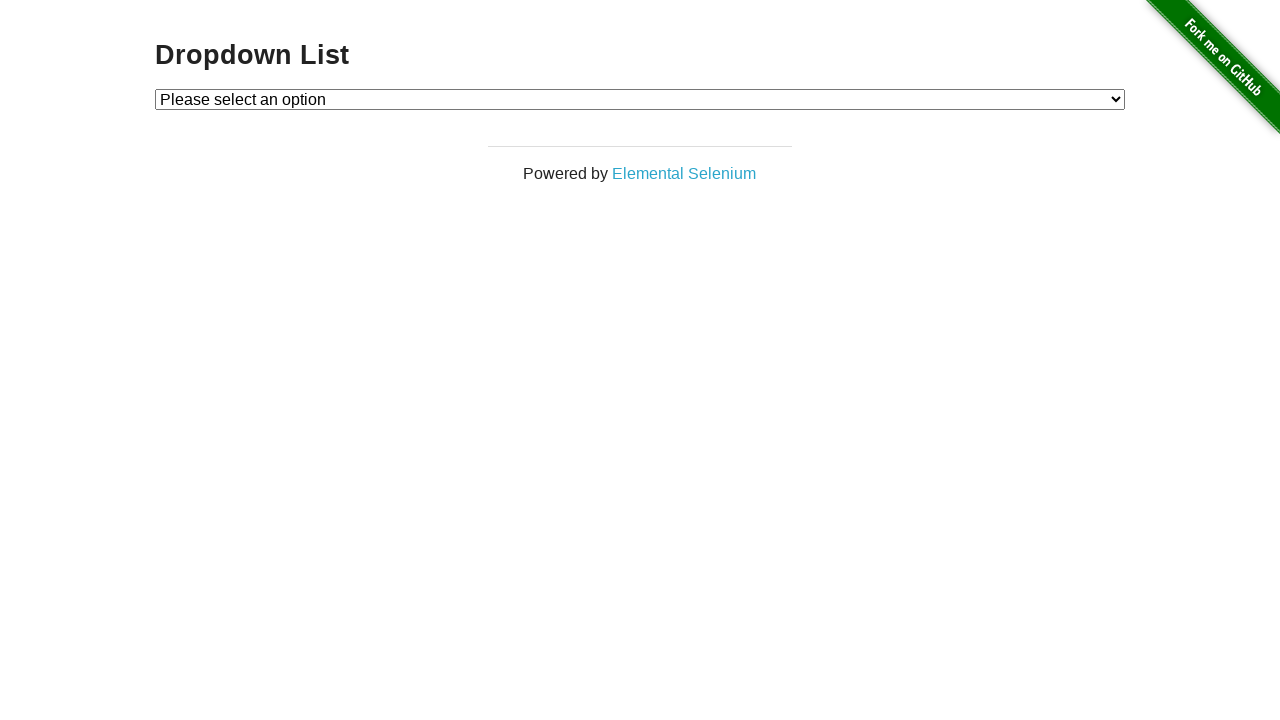

Navigated to dropdown list page
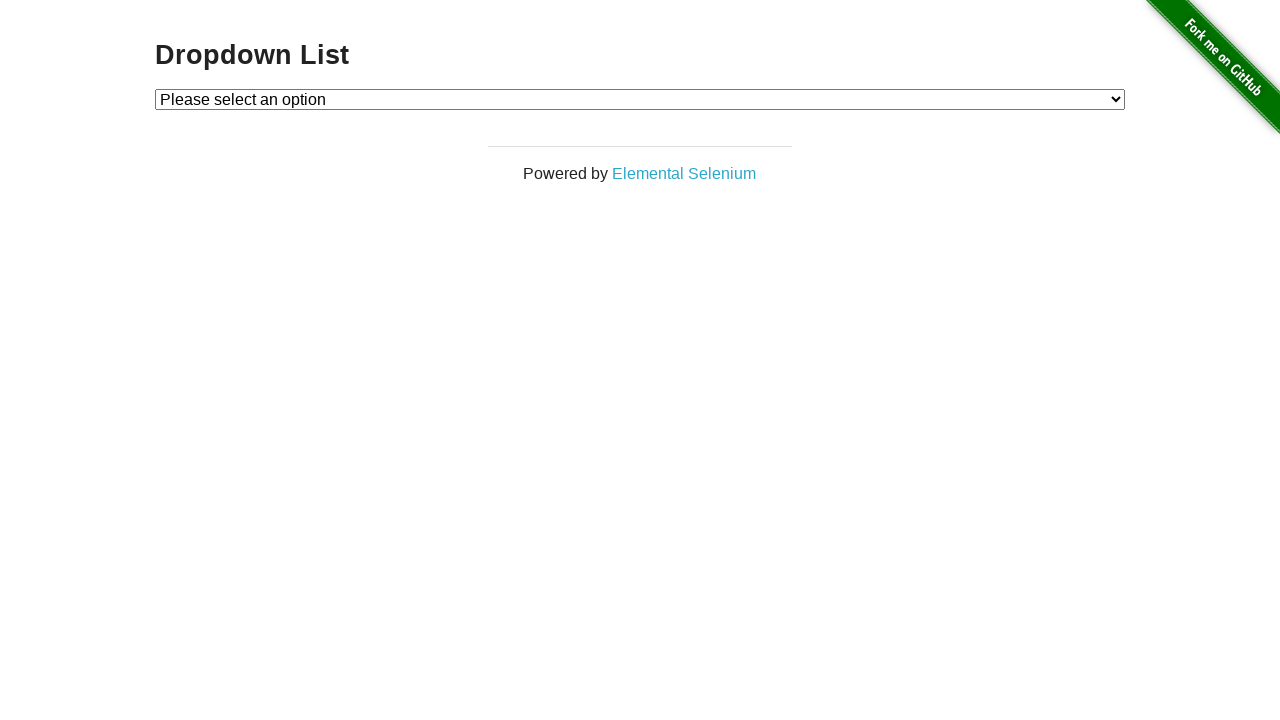

Selected option 2 from the dropdown list on #dropdown
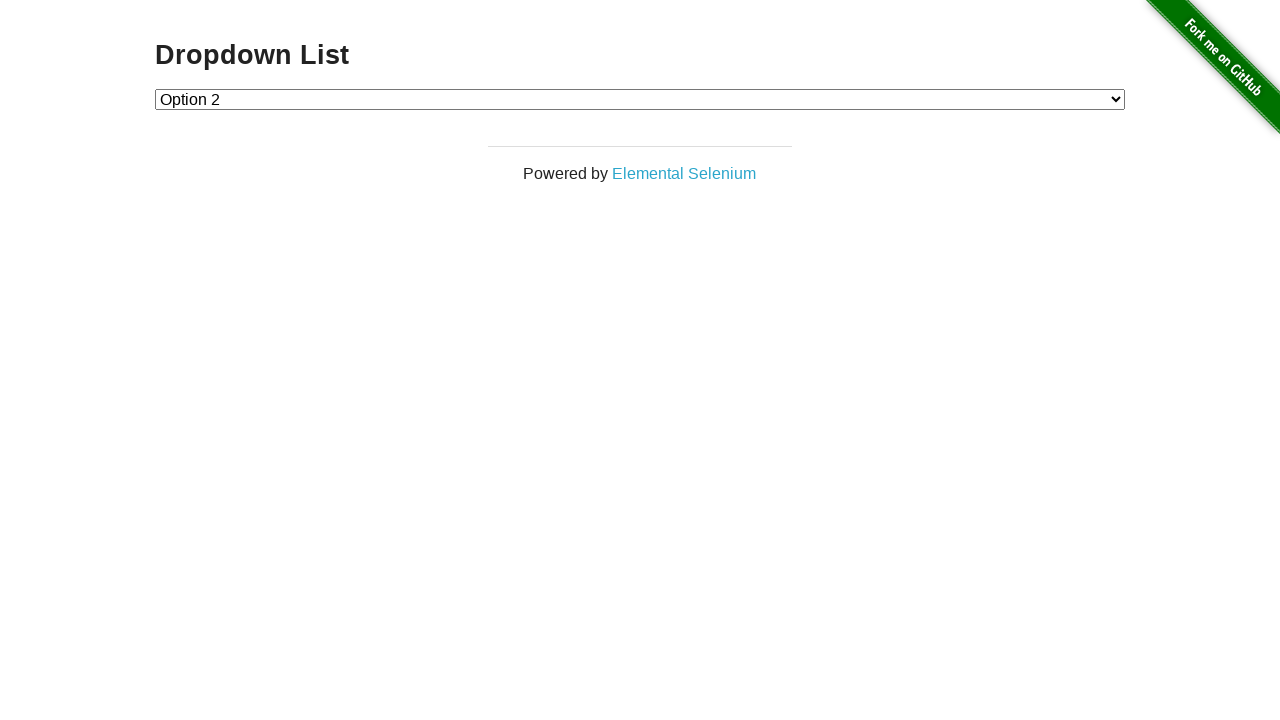

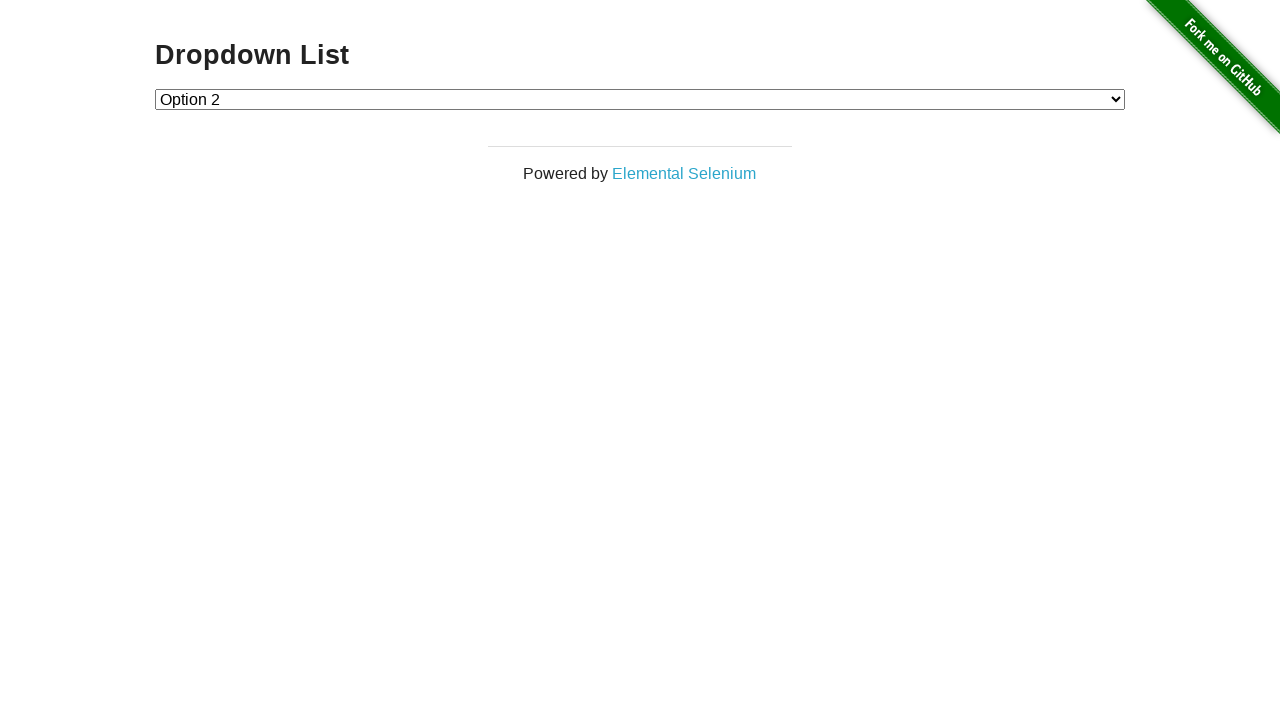